Tests drag and drop functionality by clicking the Drag and Drop link, dragging column A to column B, and verifying the columns have been swapped

Starting URL: https://the-internet.herokuapp.com

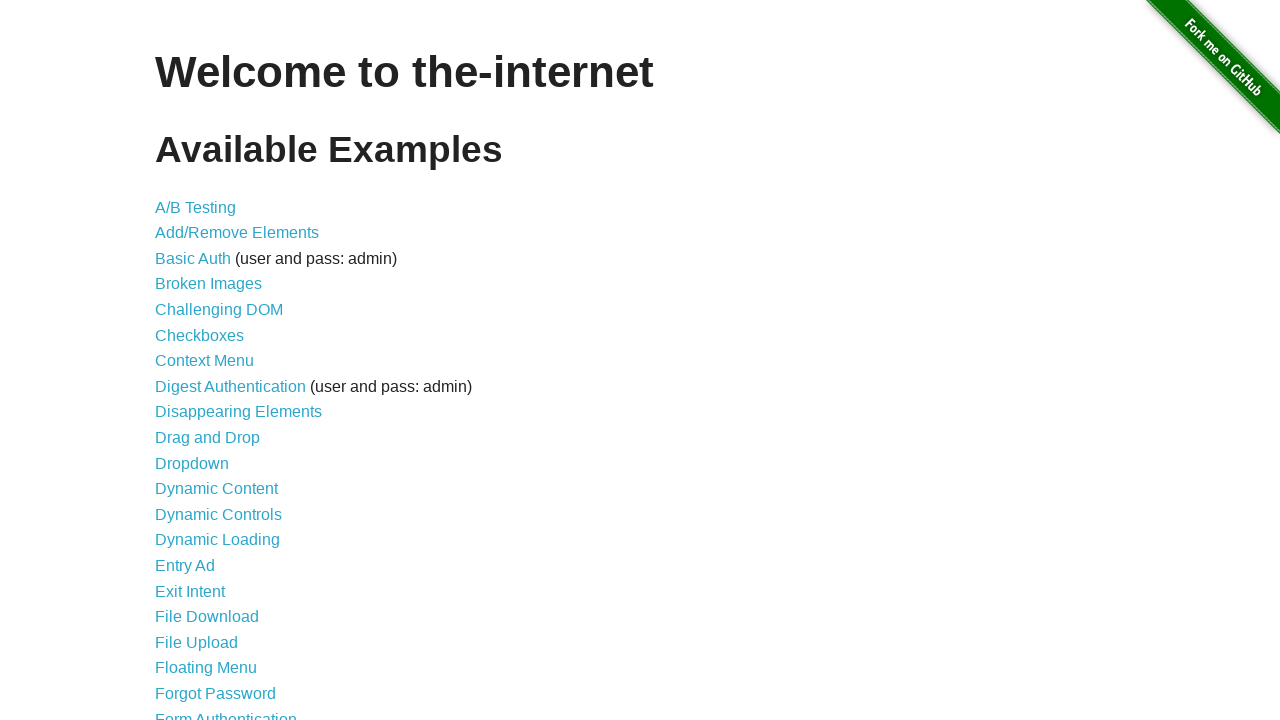

Clicked on 'Drag and Drop' link at (208, 438) on text=Drag and Drop
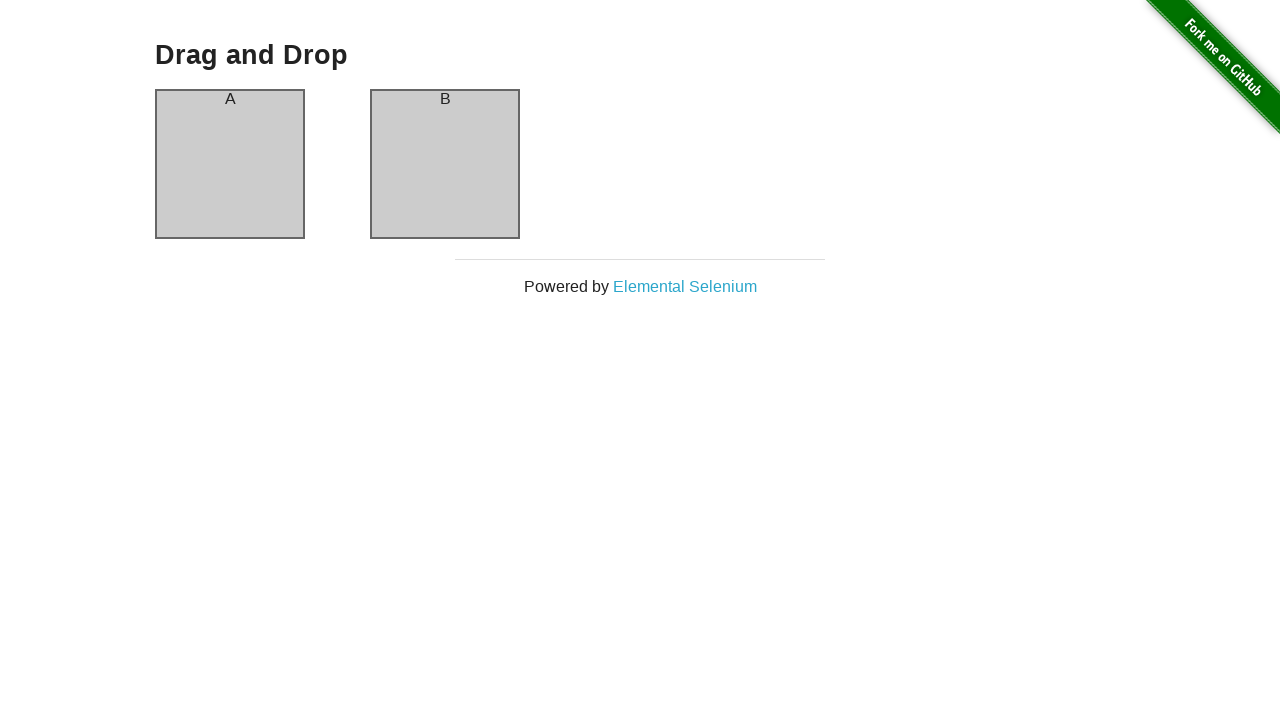

Drag and Drop page loaded
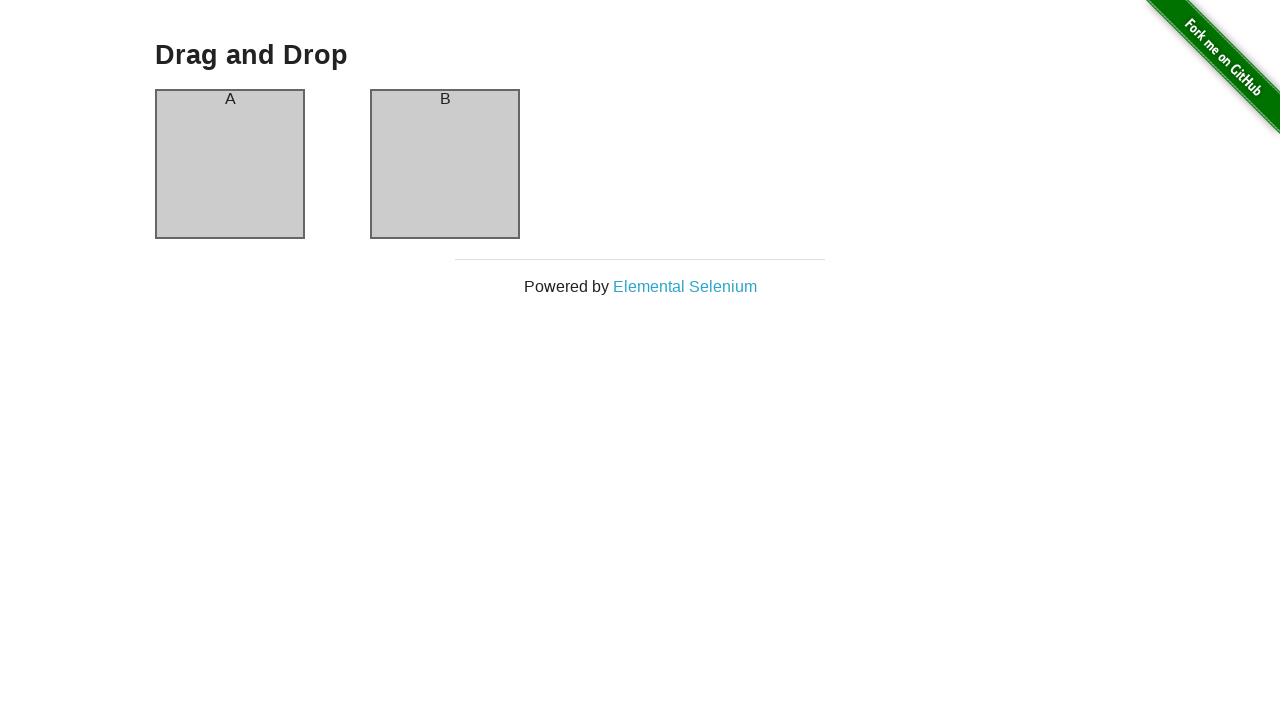

Located column A and column B elements
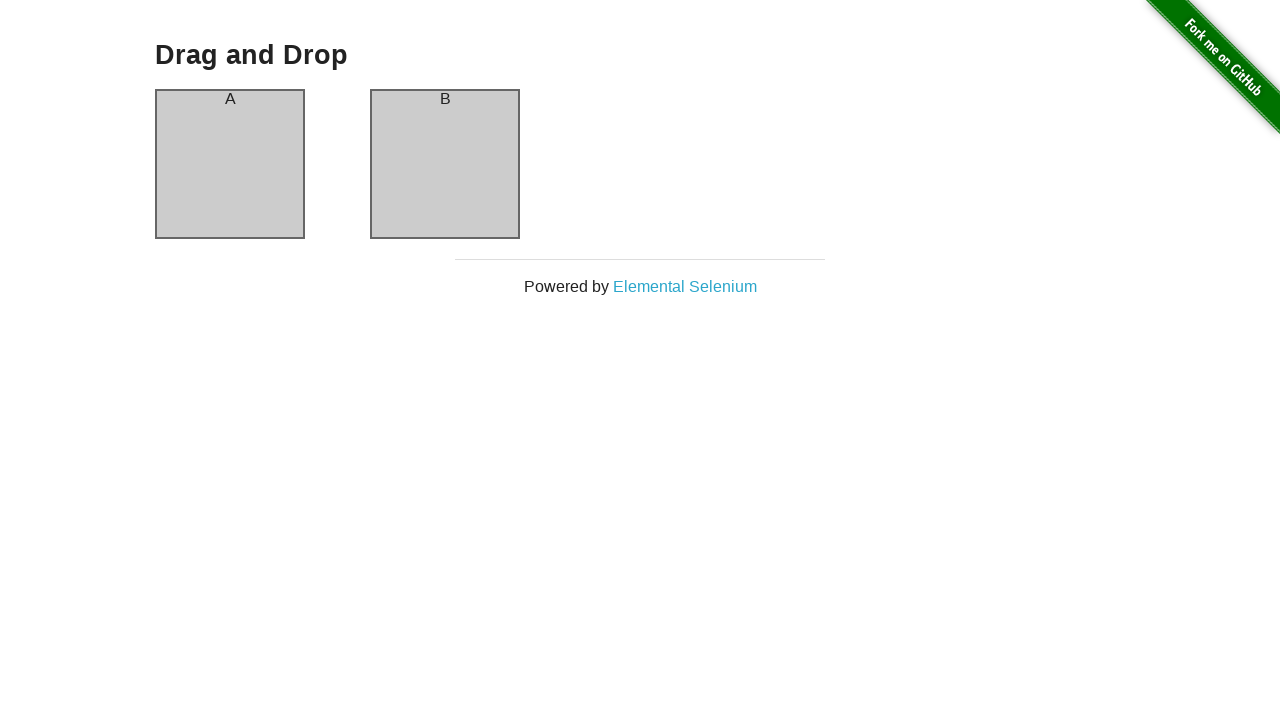

Dragged column A to column B at (445, 164)
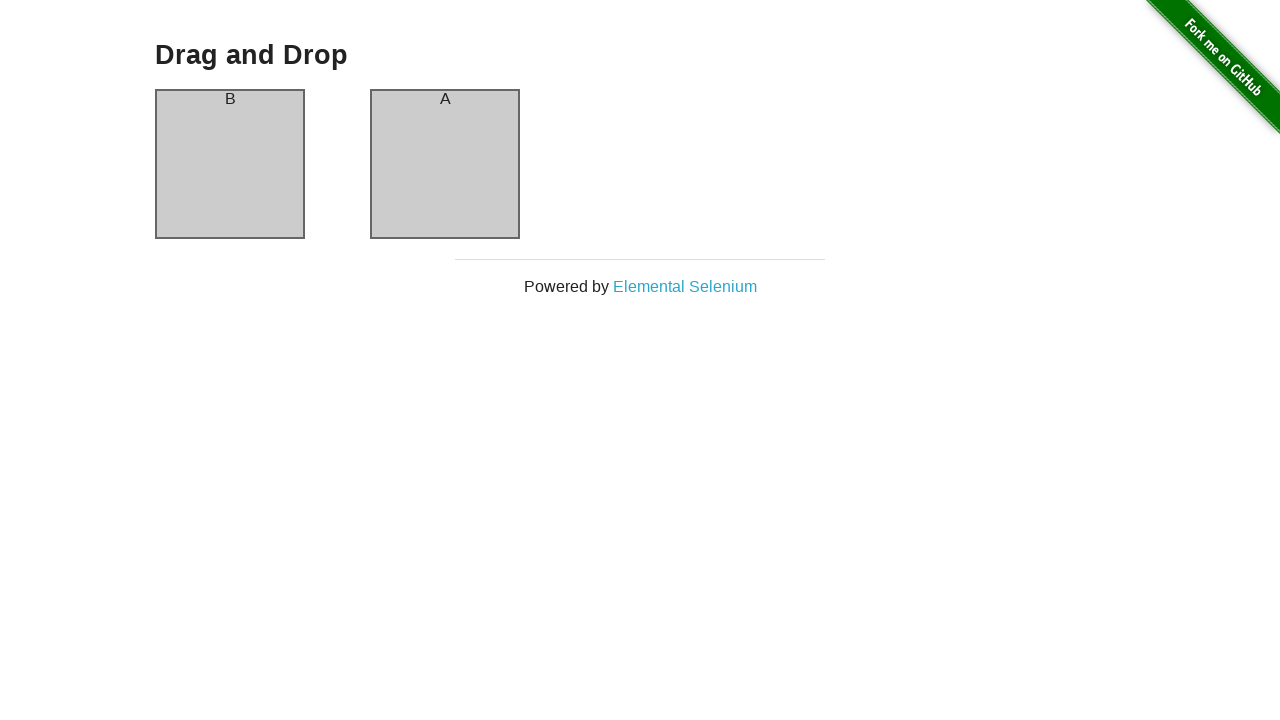

Verified column A header is now 'B'
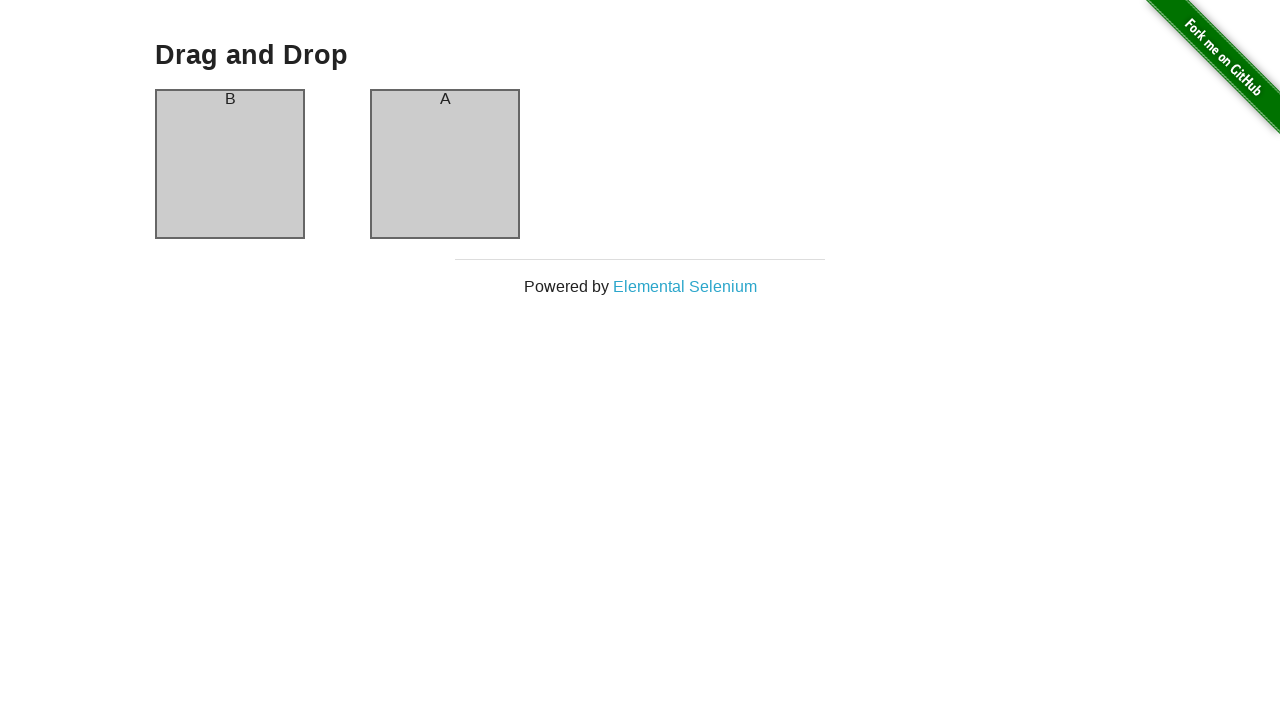

Verified column B header is now 'A' - drag and drop successful
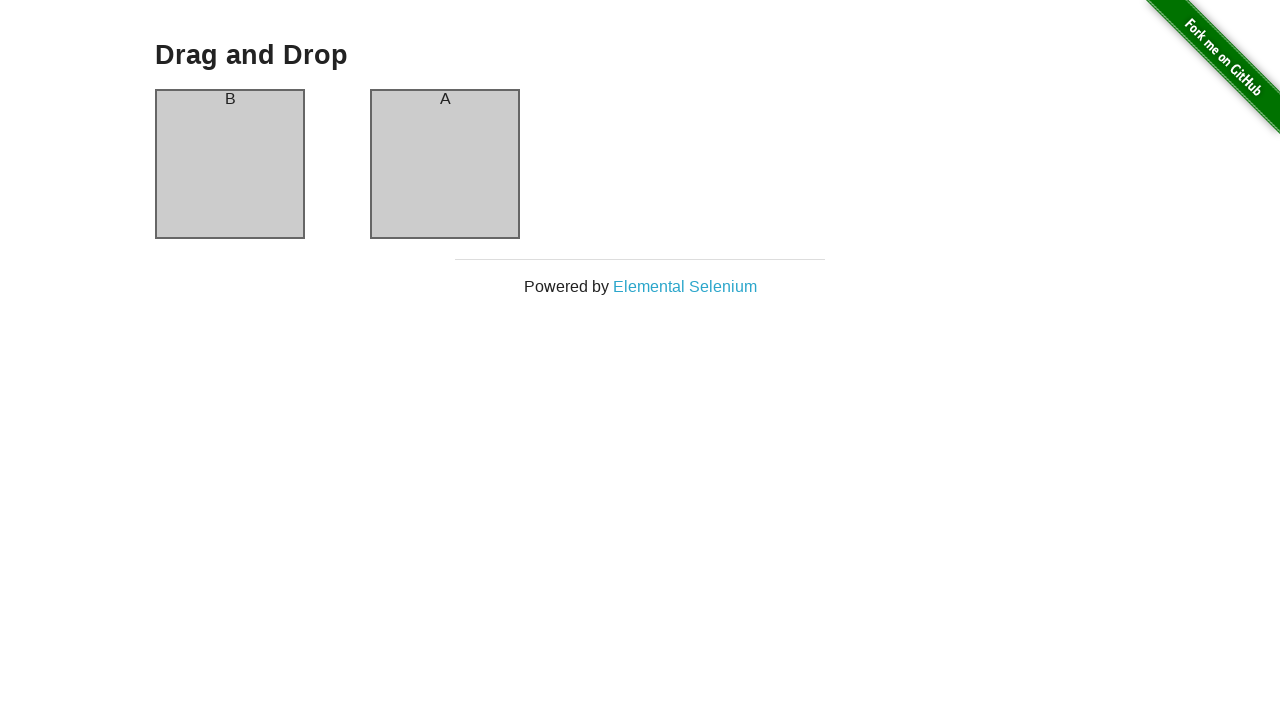

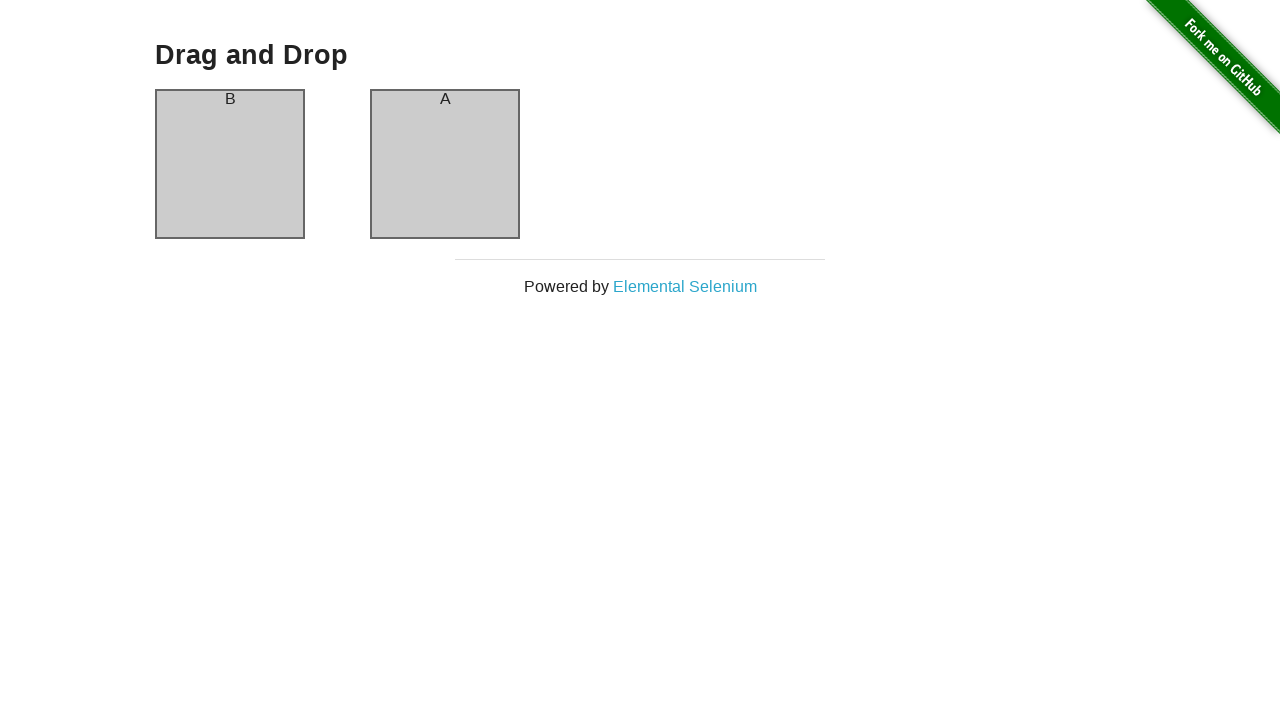